Navigates to small.kz website and waits for the page to load

Starting URL: https://small.kz/

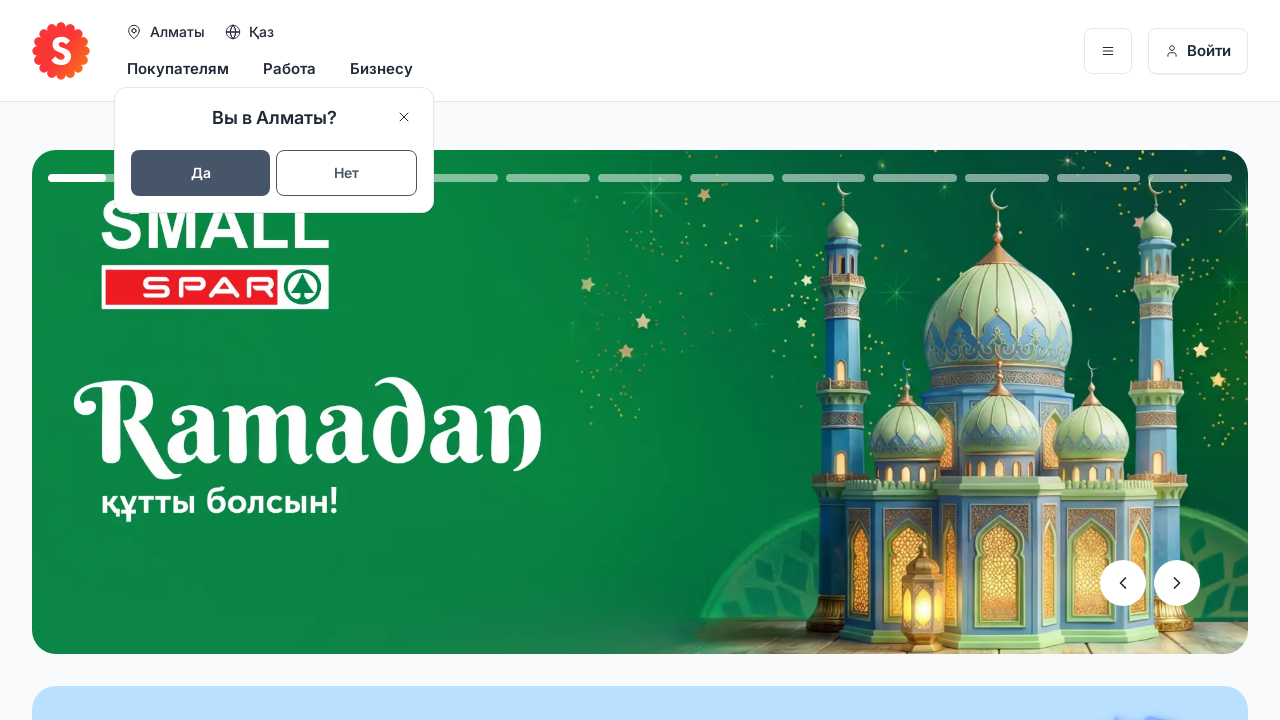

Waited for page DOM to be fully loaded on small.kz
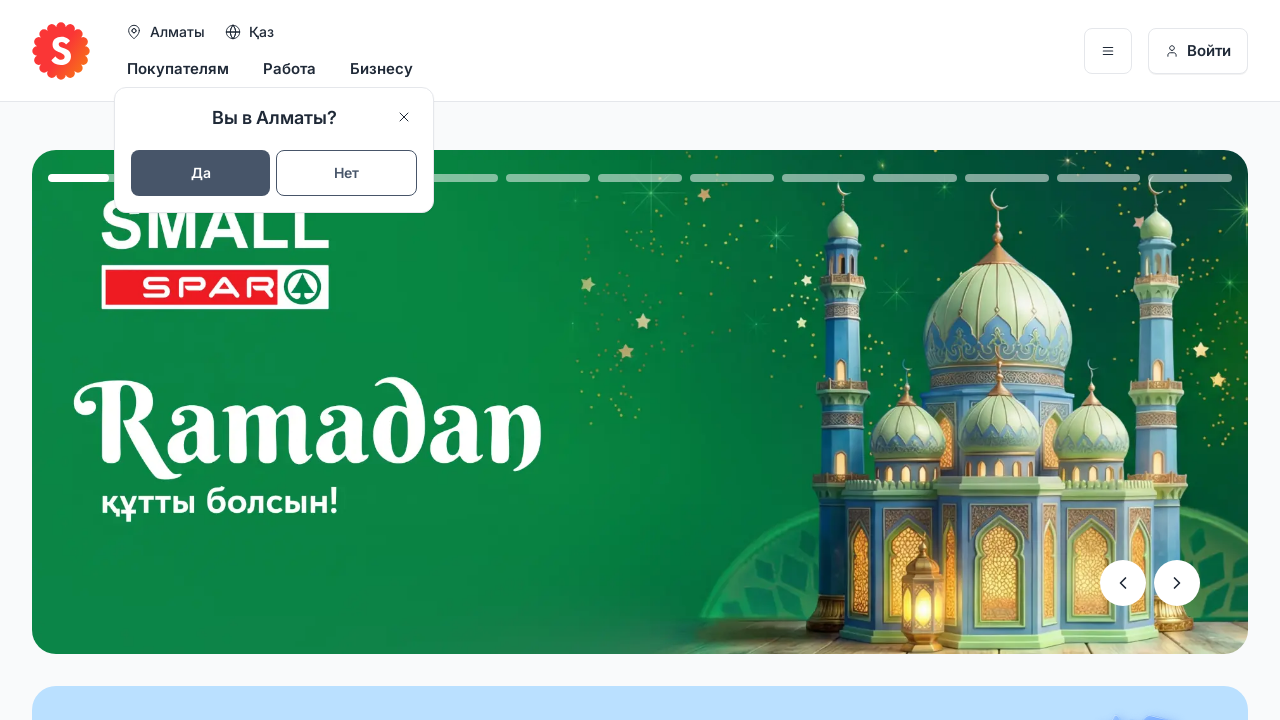

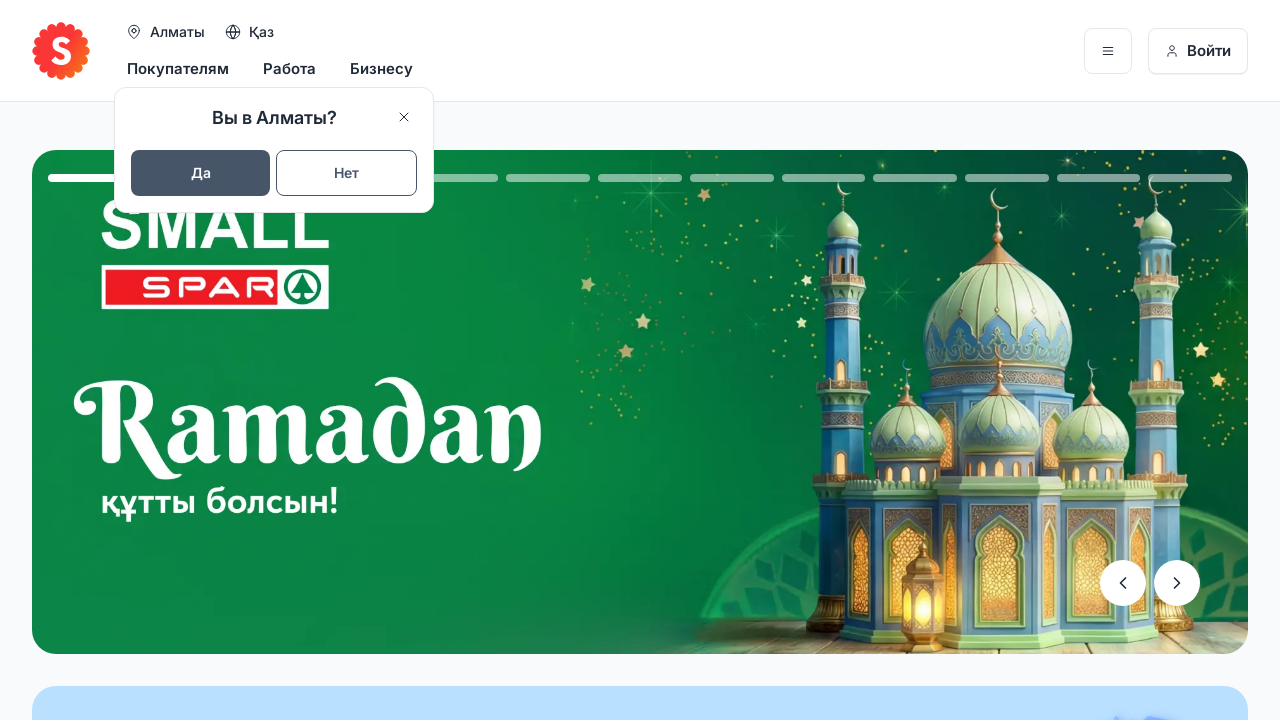